Tests dropdown selection functionality on timeanddate.com by selecting a month from a dropdown menu using index selection.

Starting URL: https://www.timeanddate.com/

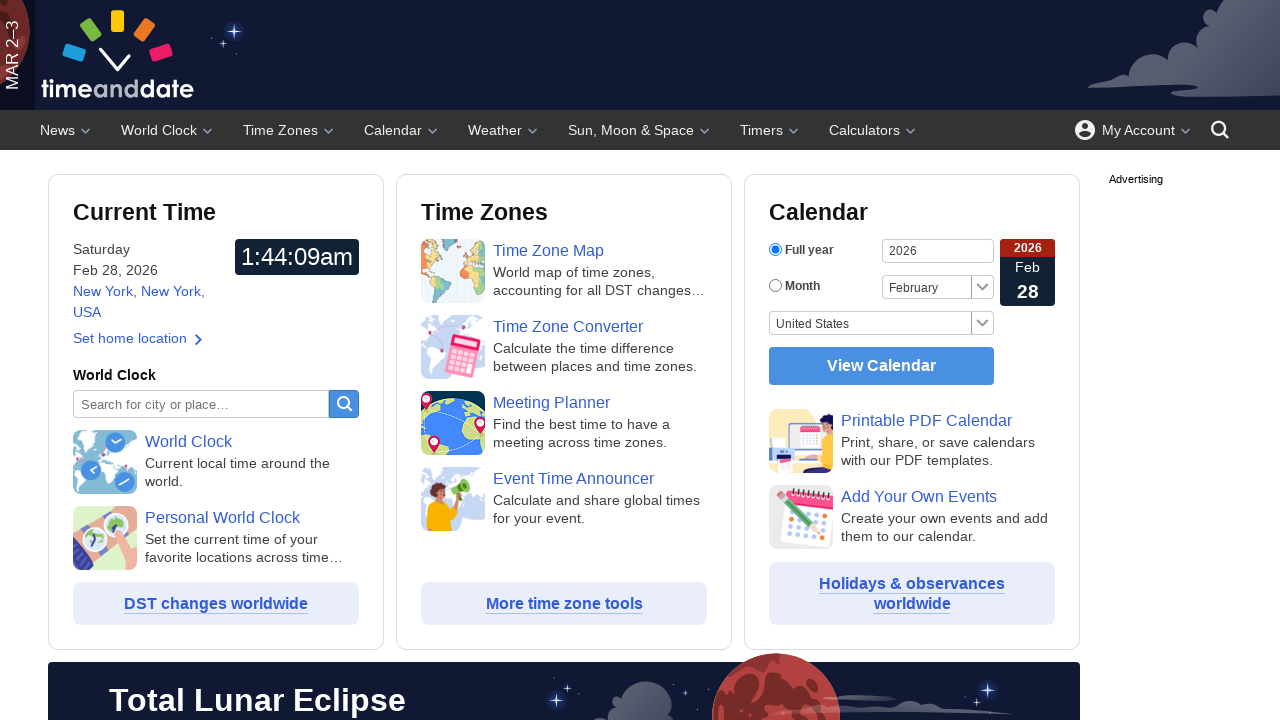

Selected September (index 8) from month dropdown on select#month
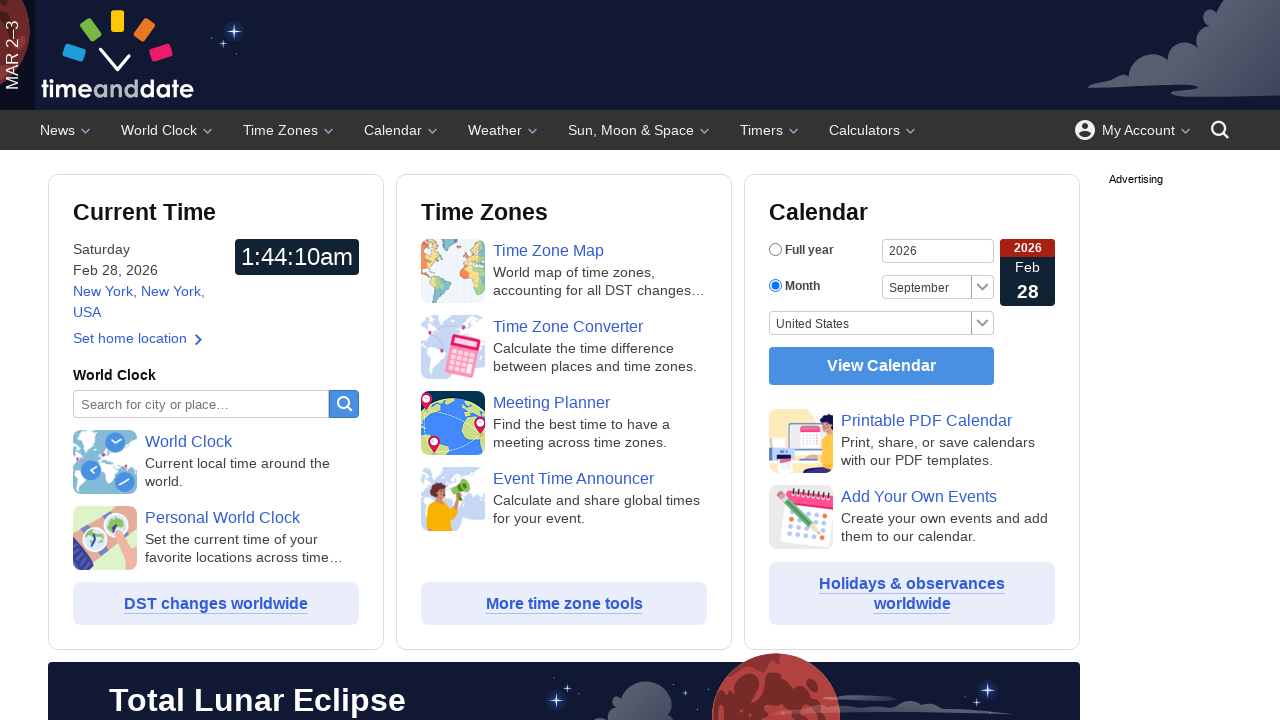

Waited 1000ms for dropdown selection to take effect
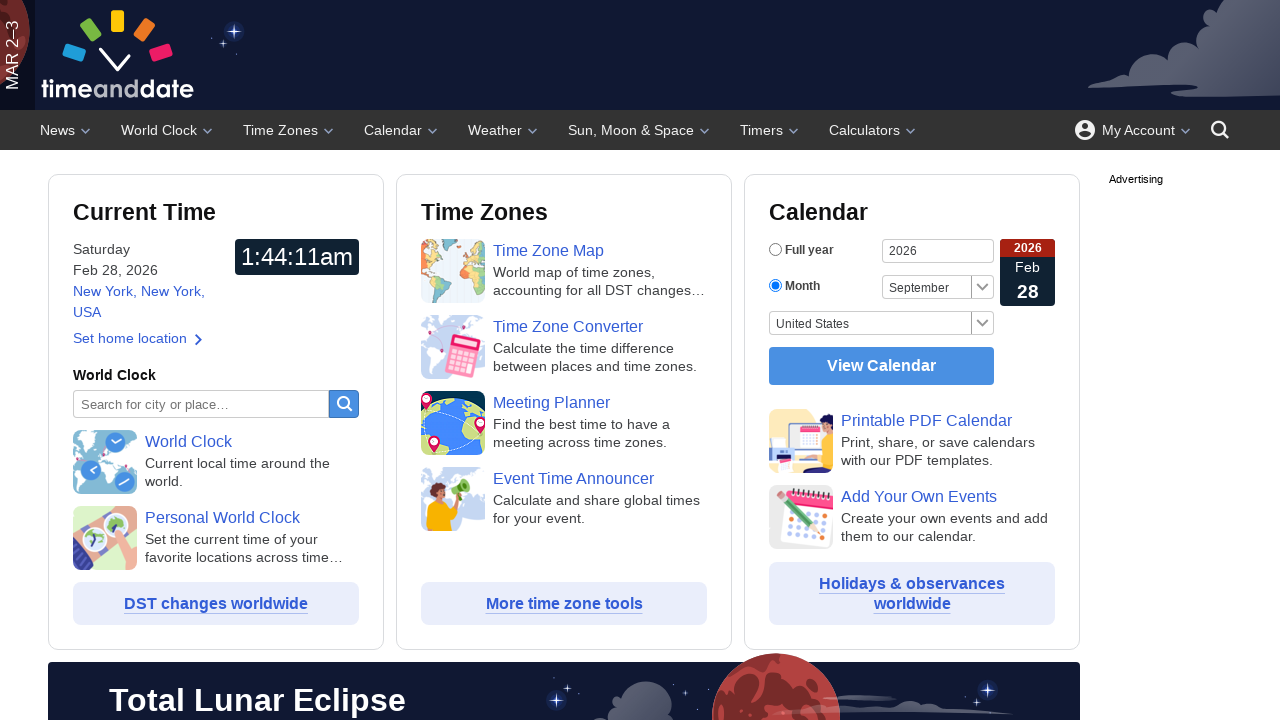

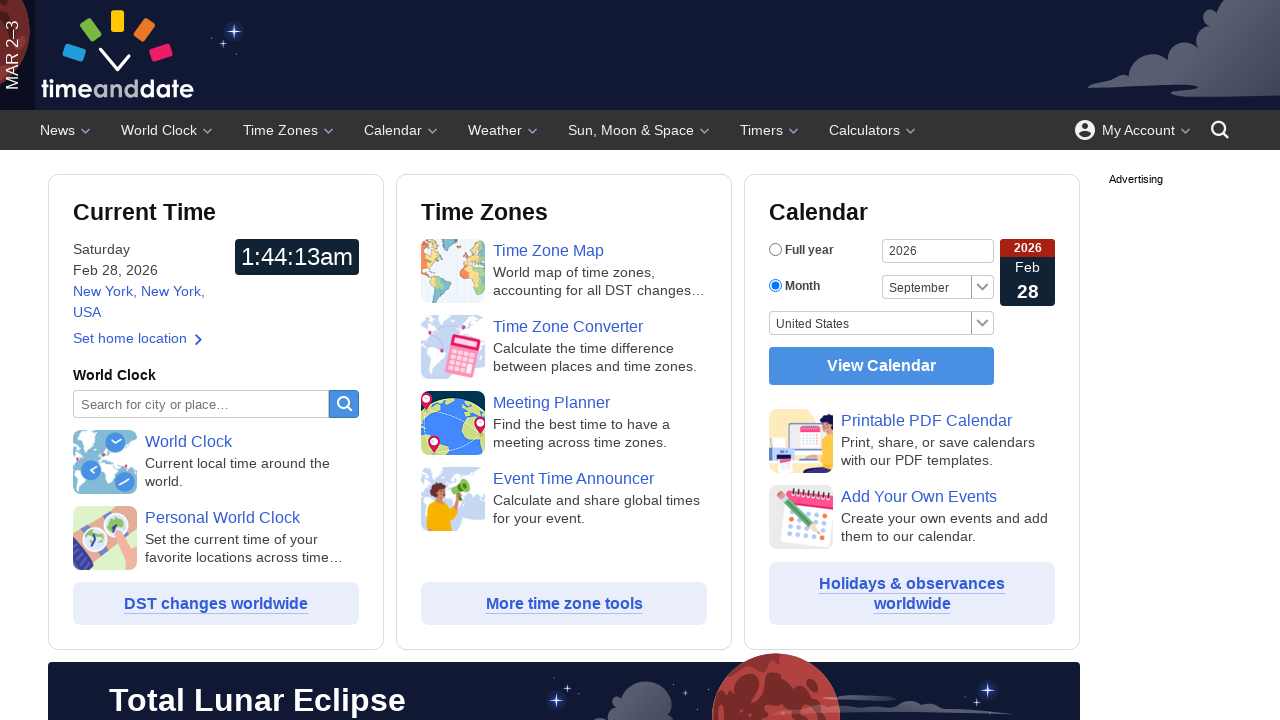